Tests input field functionality and navigation by filling a number input field and clicking on a link

Starting URL: https://practice.expandtesting.com/inputs

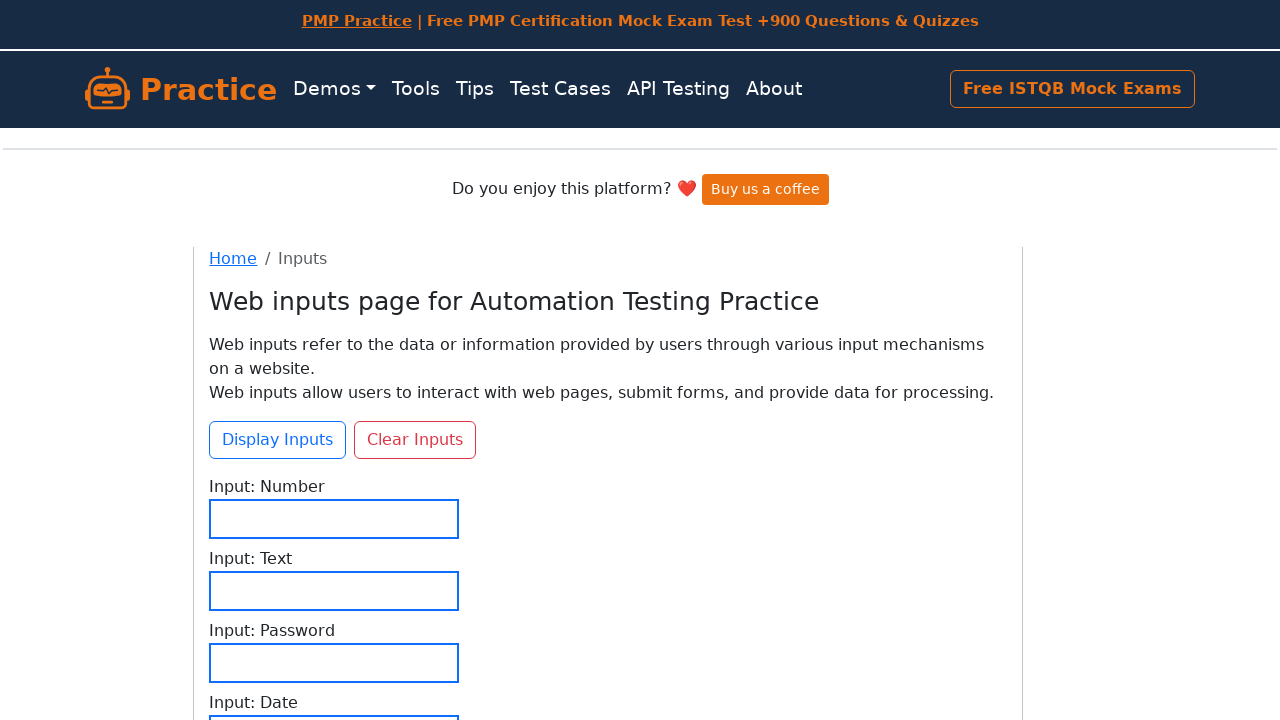

Filled number input field with value '3' on input[name='input-number']
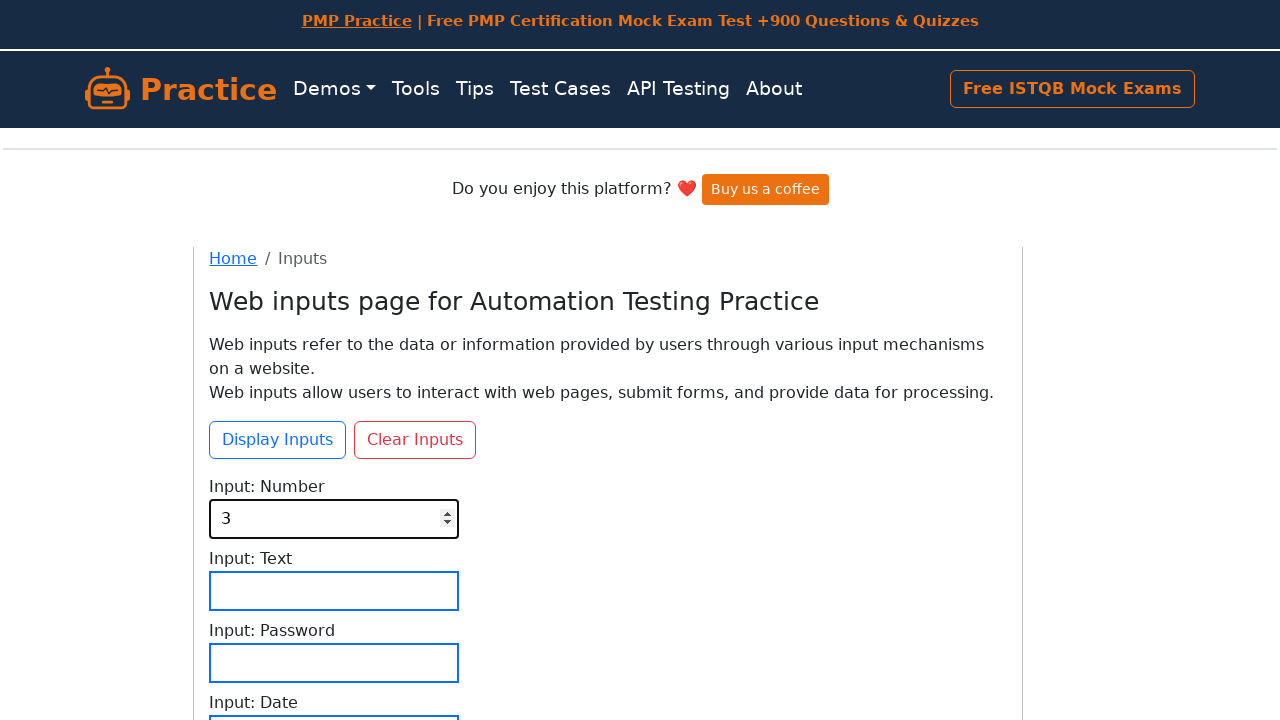

Clicked on API Testing link to navigate at (678, 89) on text=API Testing
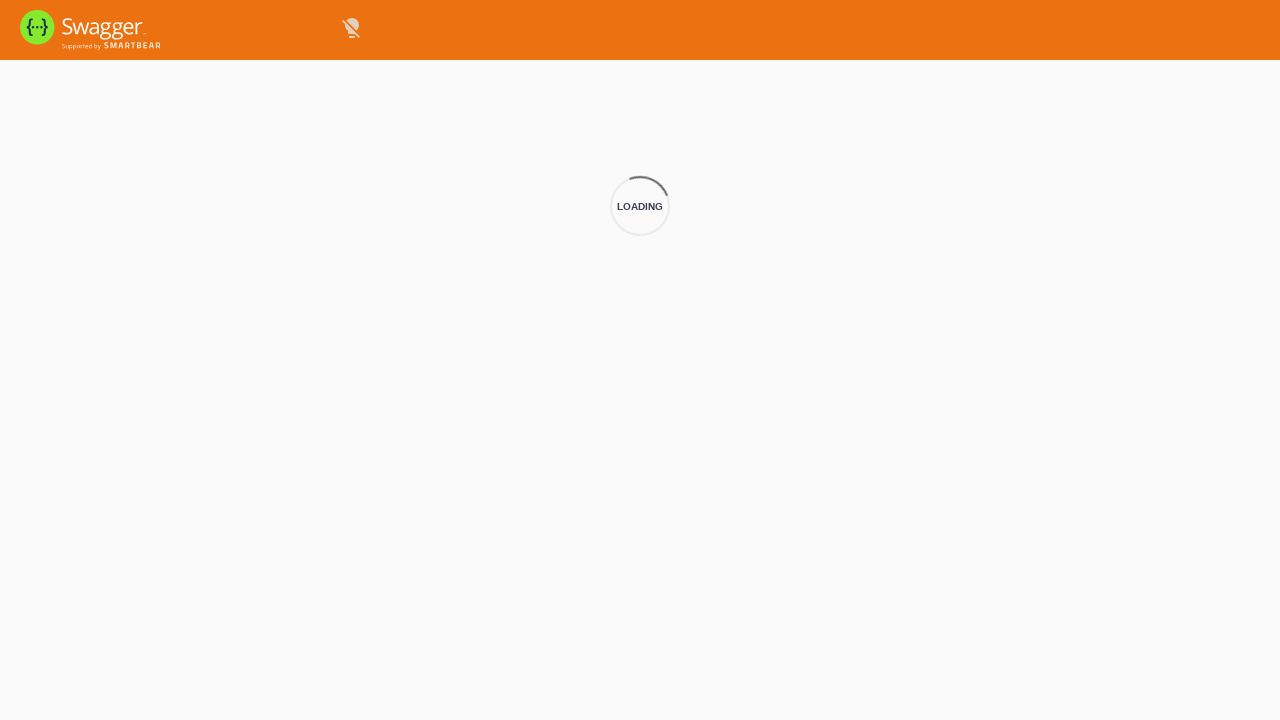

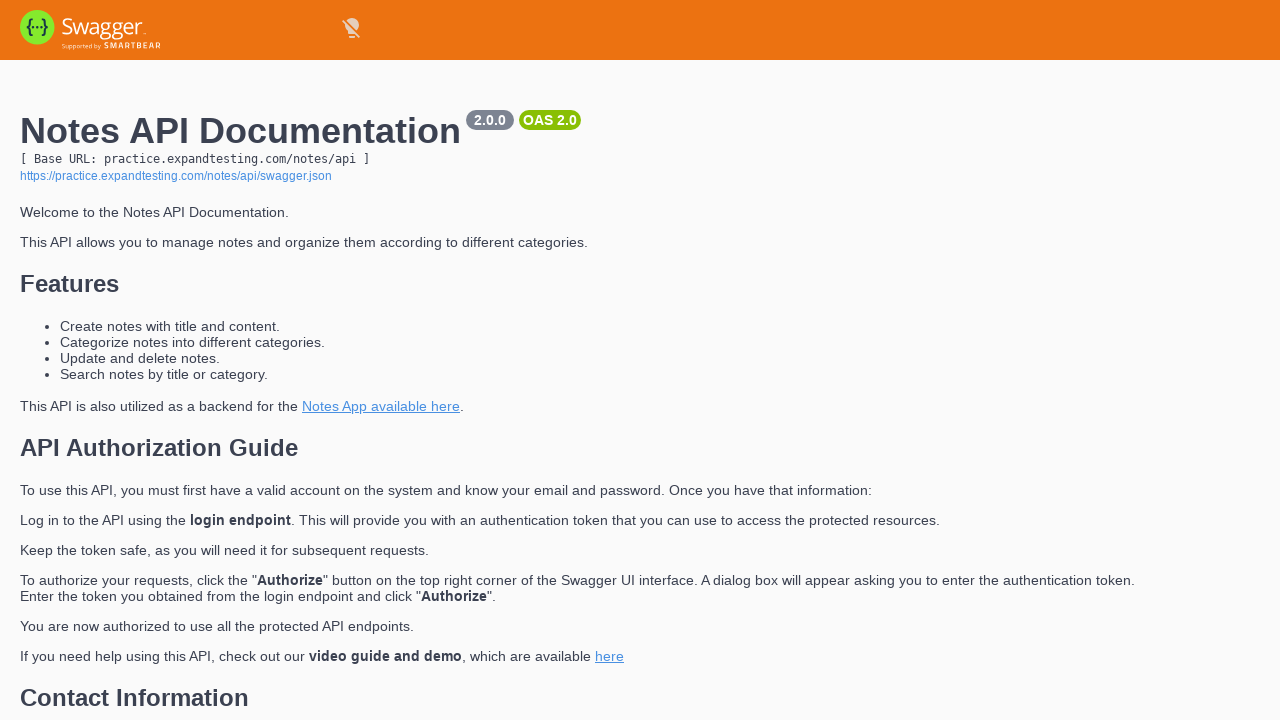